Navigates to OpenCart demo site and demonstrates finding elements by tag name

Starting URL: https://naveenautomationlabs.com/opencart/

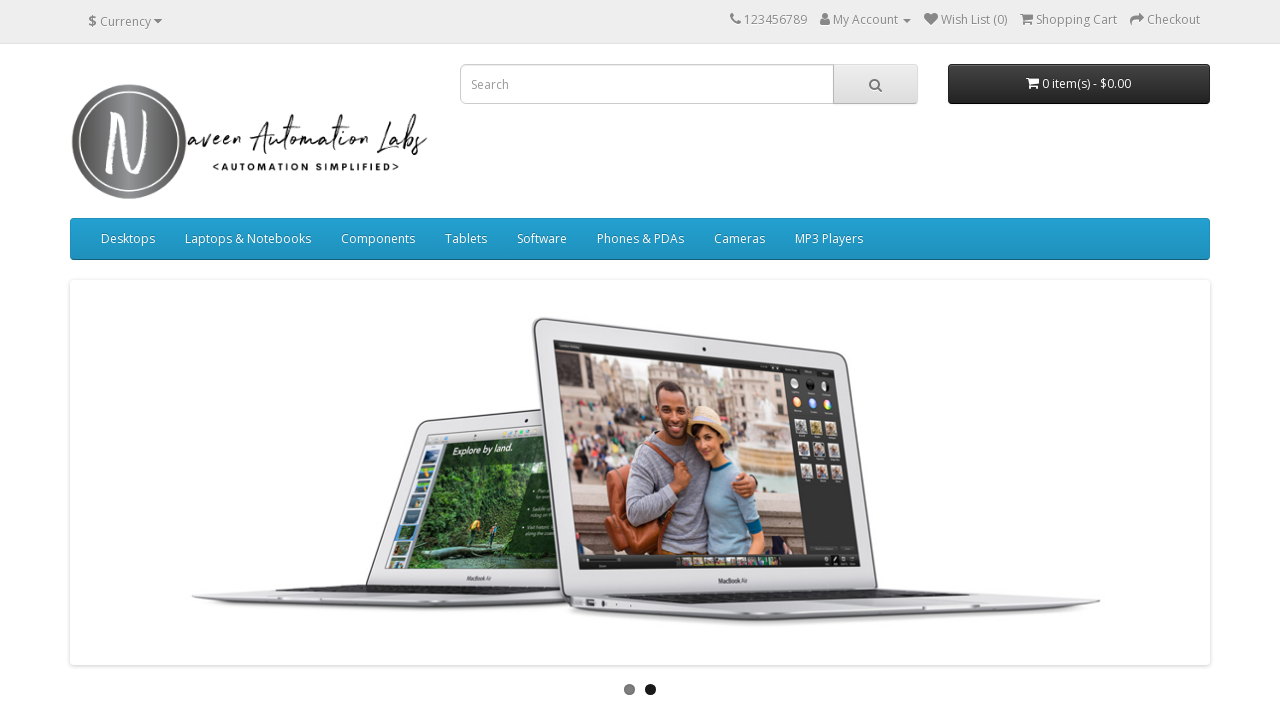

Navigated to OpenCart demo site
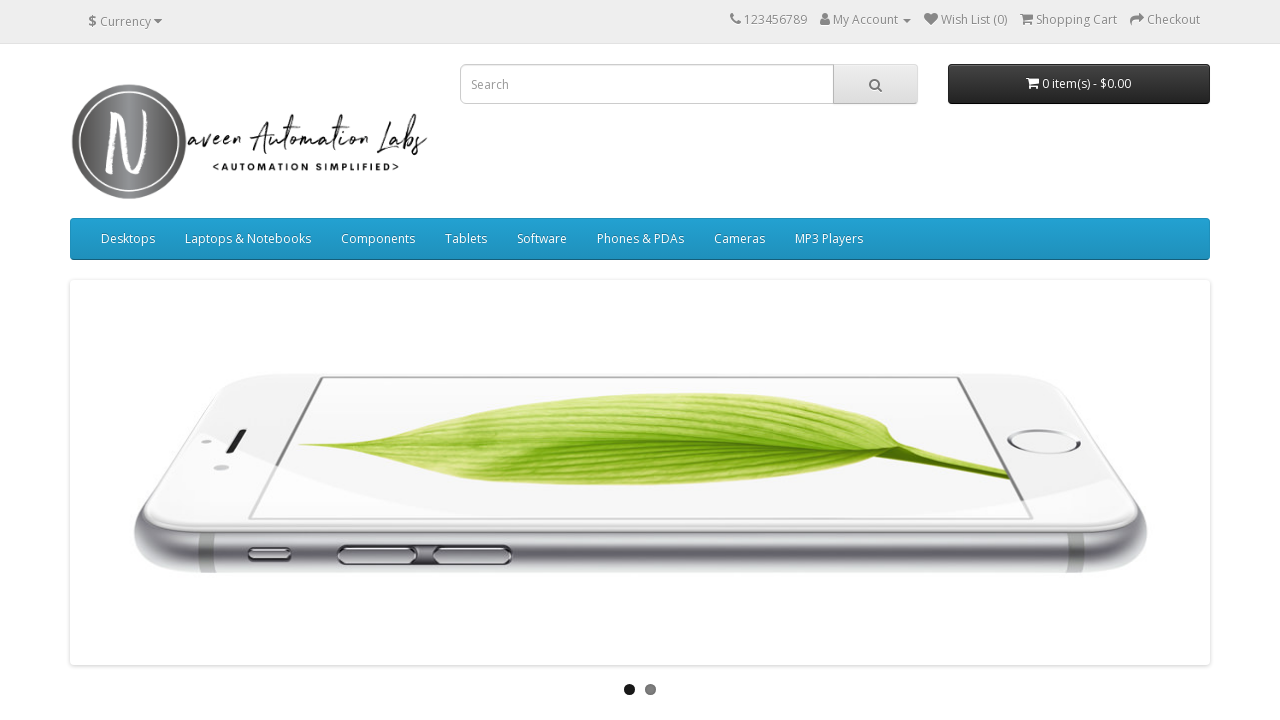

Located all elements with tag name 'test'
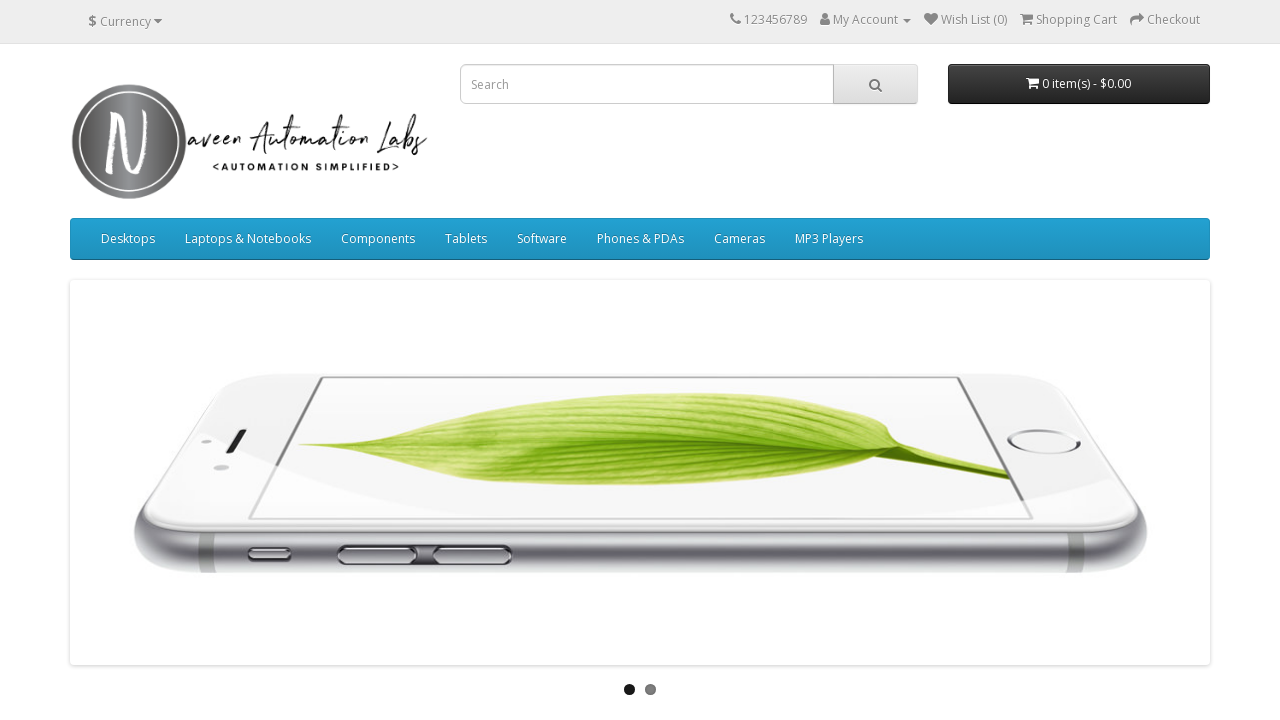

Printed result: Found 0 elements with tag 'test' (no exception thrown for empty results)
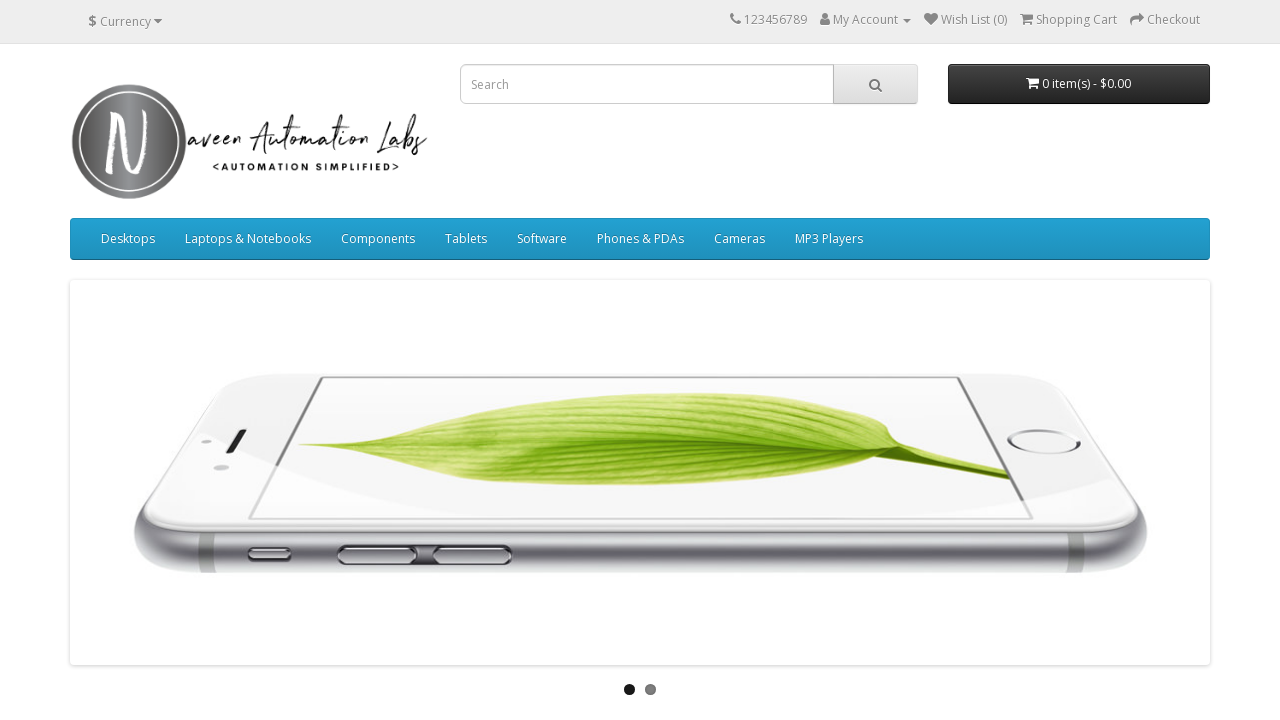

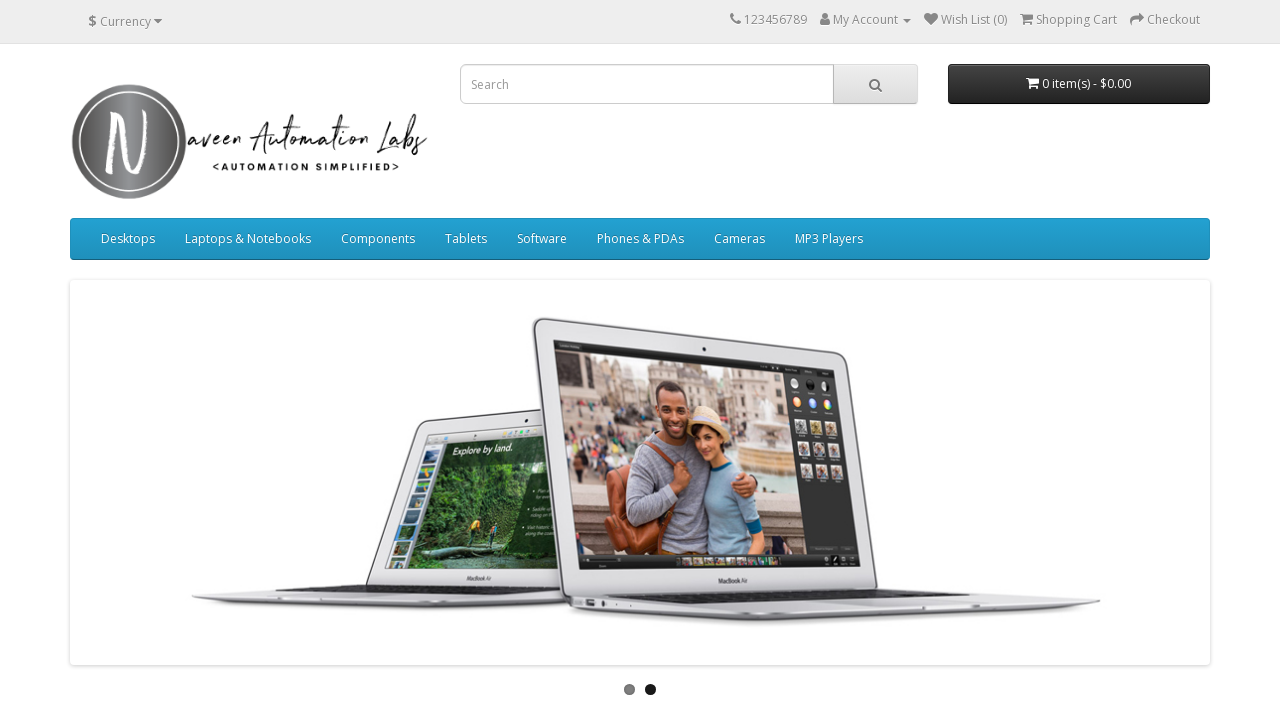